Tests AJAX functionality by clicking a date on a calendar and verifying the displayed text updates

Starting URL: http://demos.telerik.com/aspnet-ajax/ajax/examples/loadingpanel/explicitshowhide/defaultcs.aspx

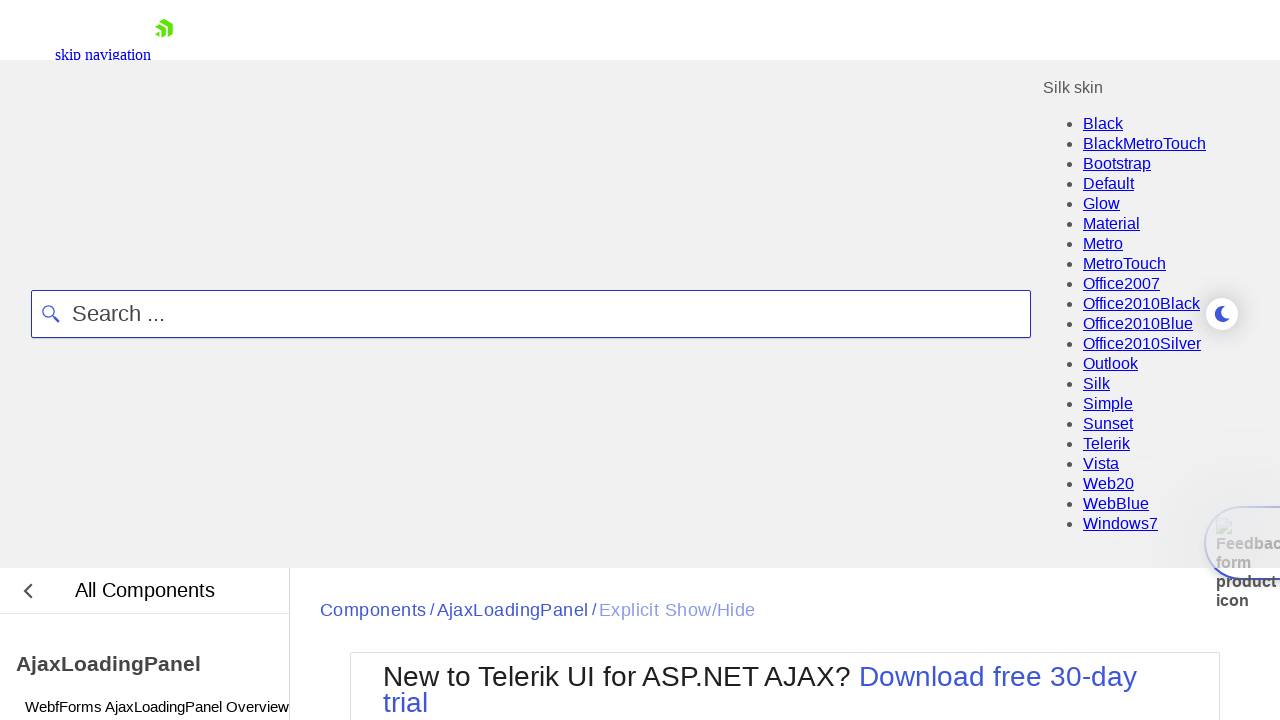

Demo container loaded
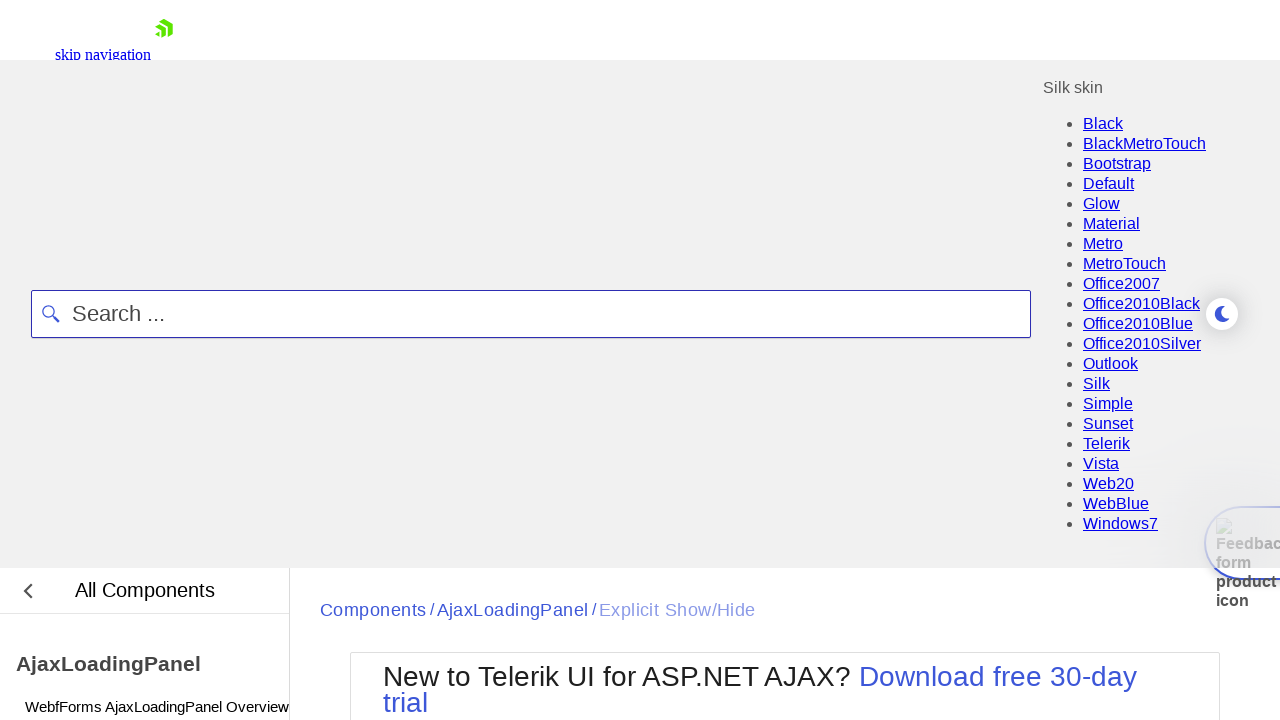

Clicked date '4' on the calendar at (449, 704) on text=4
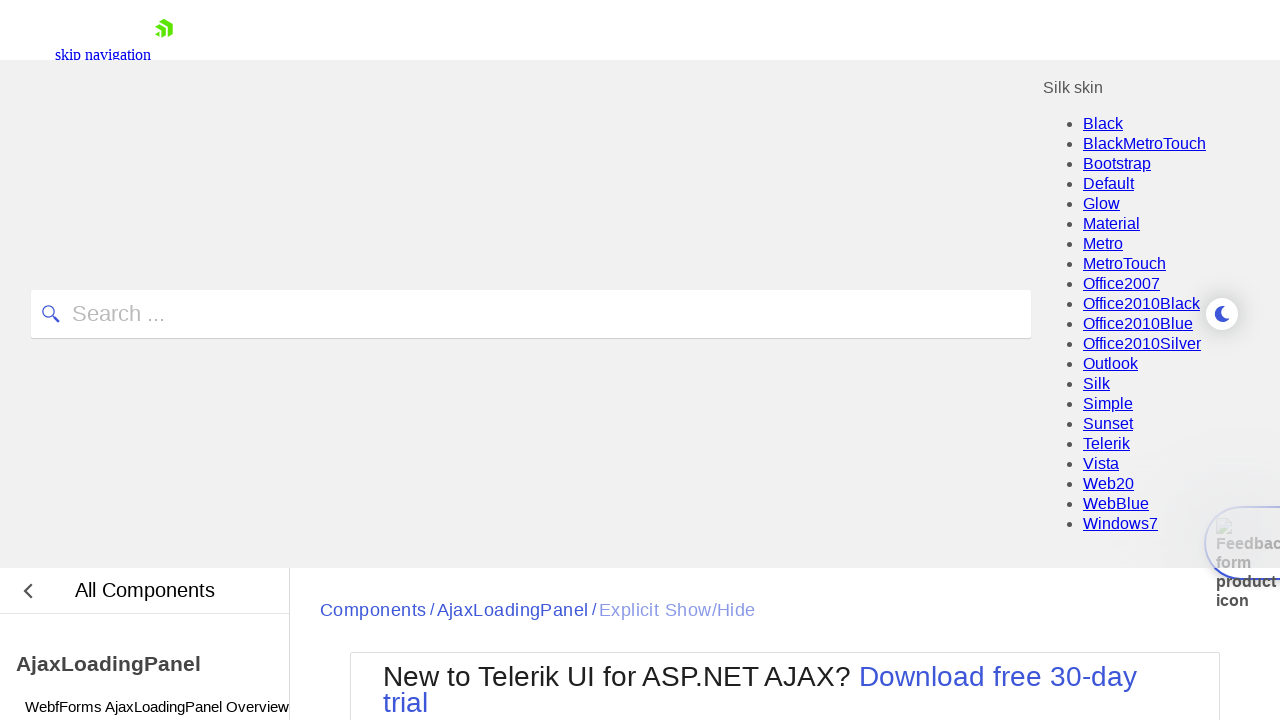

Loading panel disappeared after AJAX request
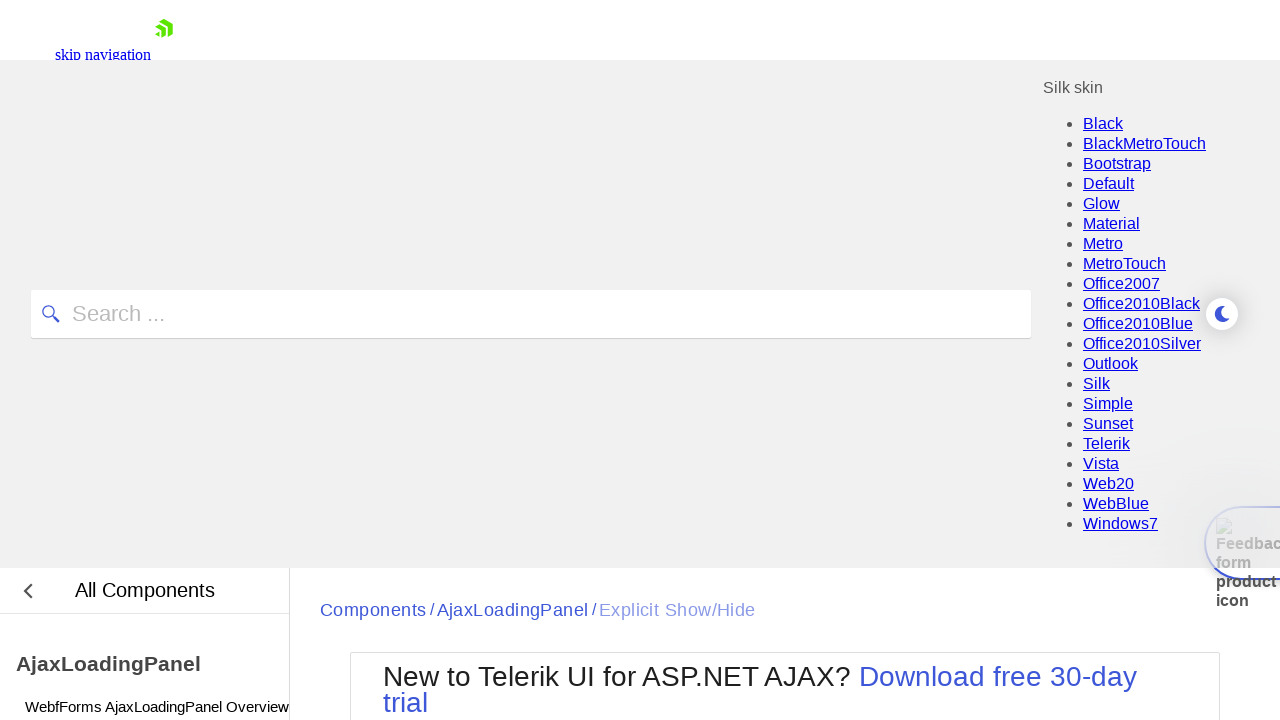

Updated text appeared in RadAjaxPanel
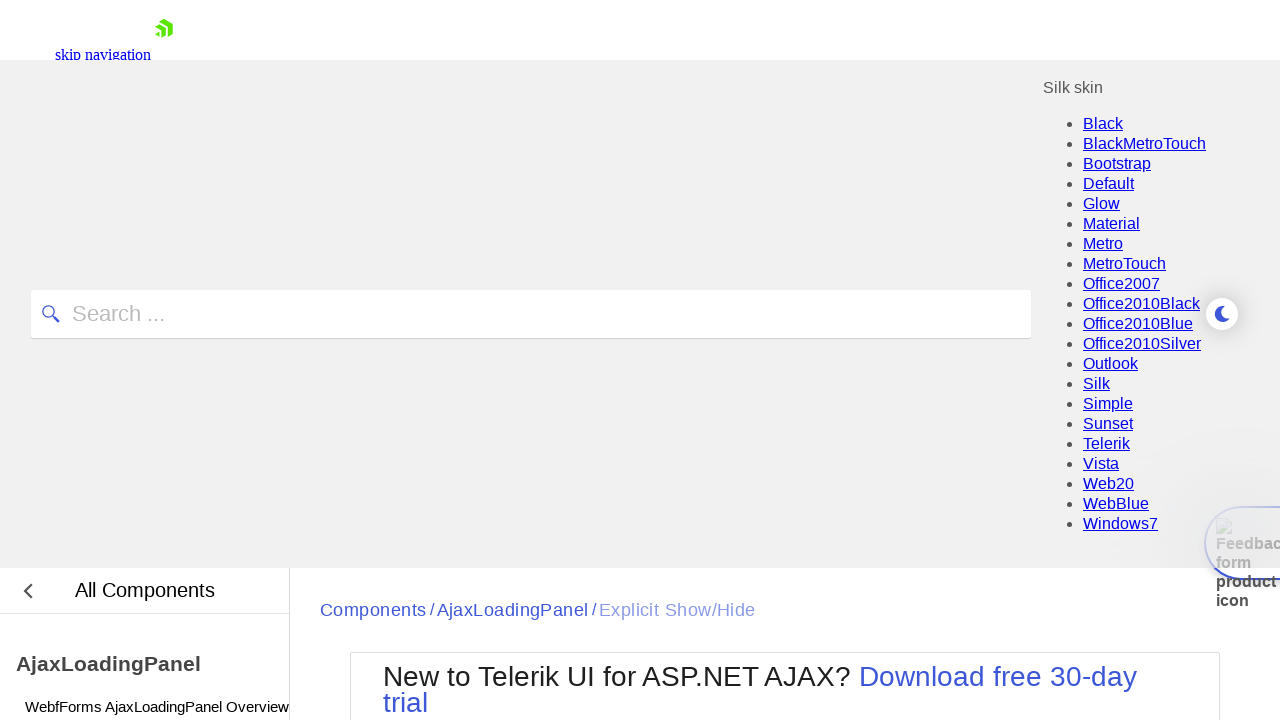

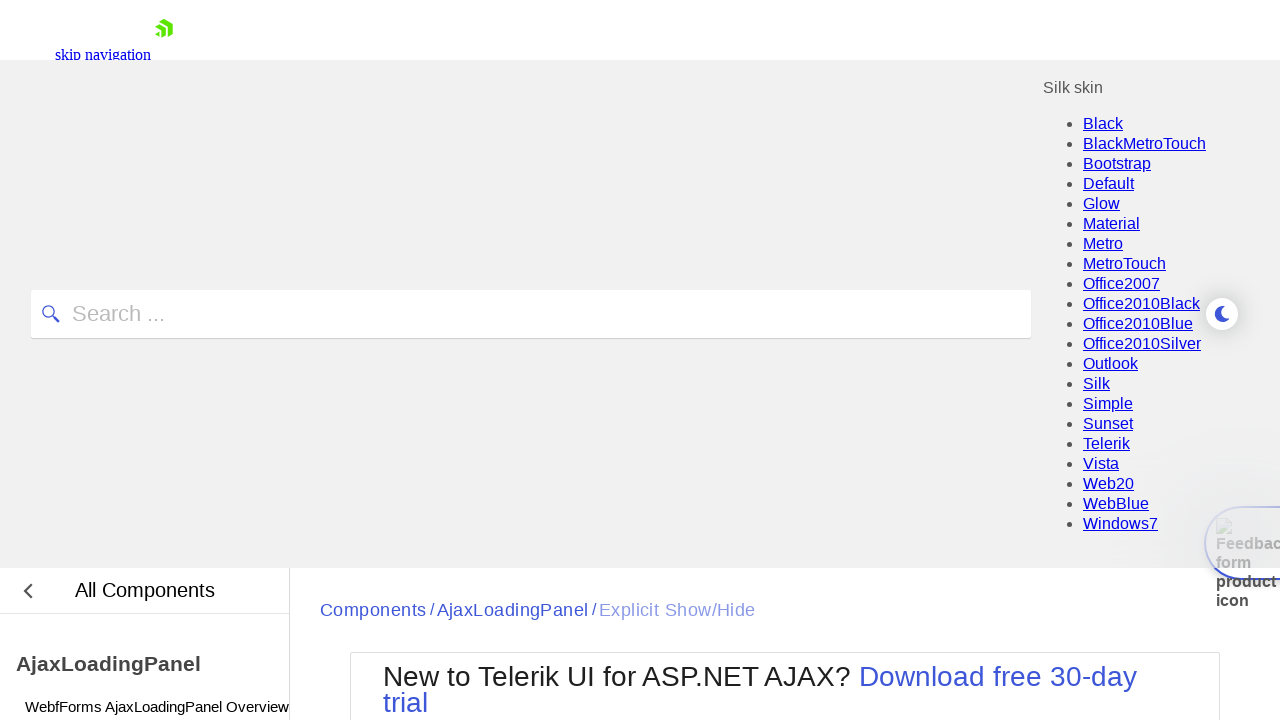